Tests alert functionality by entering a name in a text field, clicking an alert button, and handling the JavaScript alert dialog

Starting URL: https://rahulshettyacademy.com/AutomationPractice/

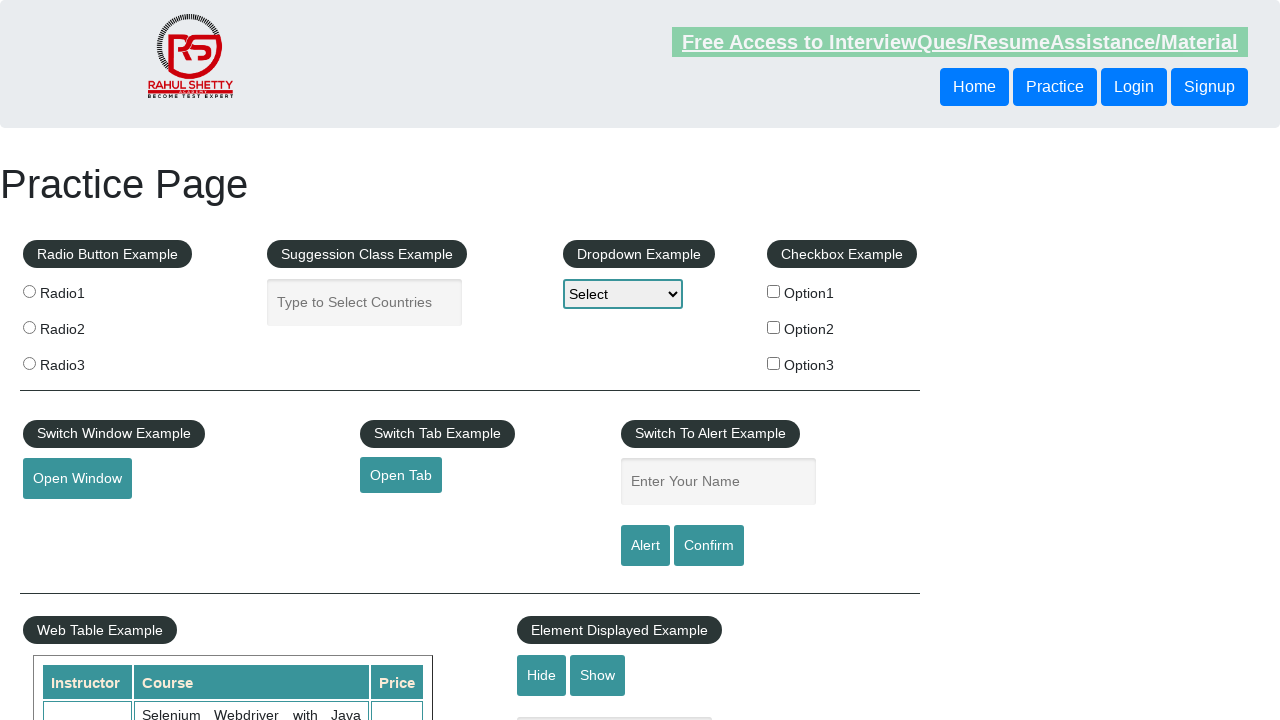

Filled name input field with 'Salona' on #name
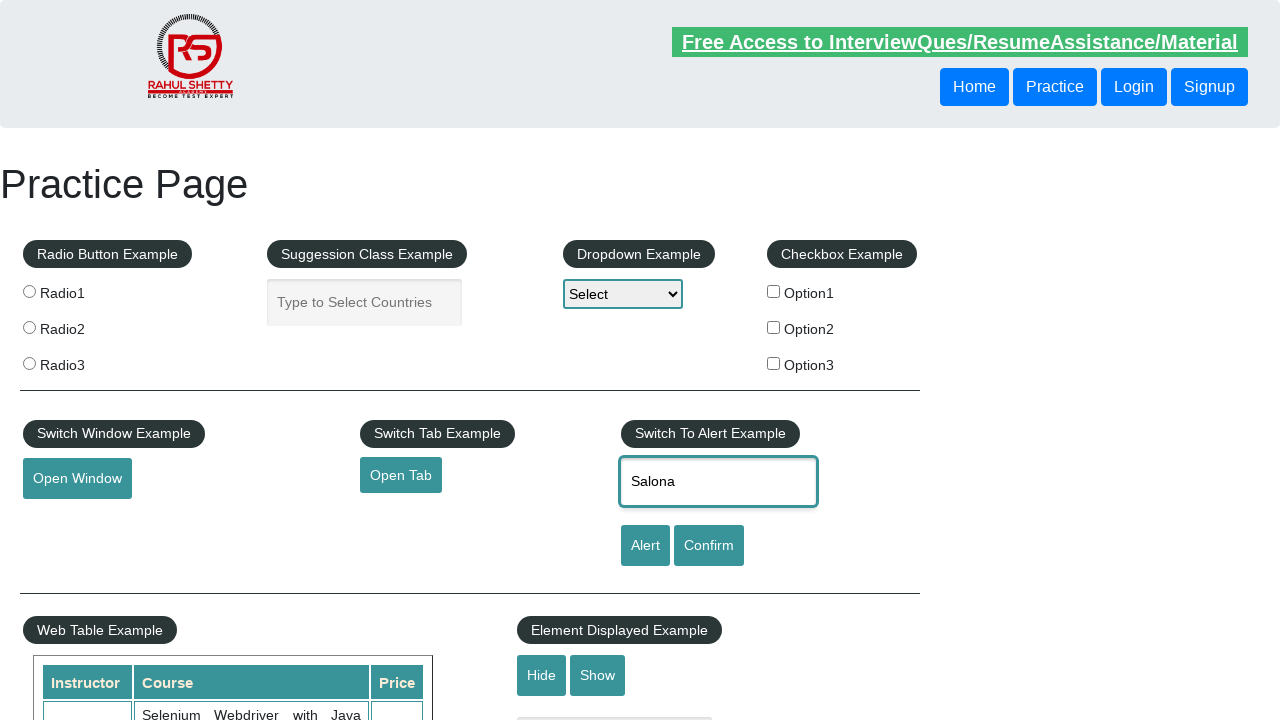

Clicked alert button to trigger JavaScript alert at (645, 546) on #alertbtn
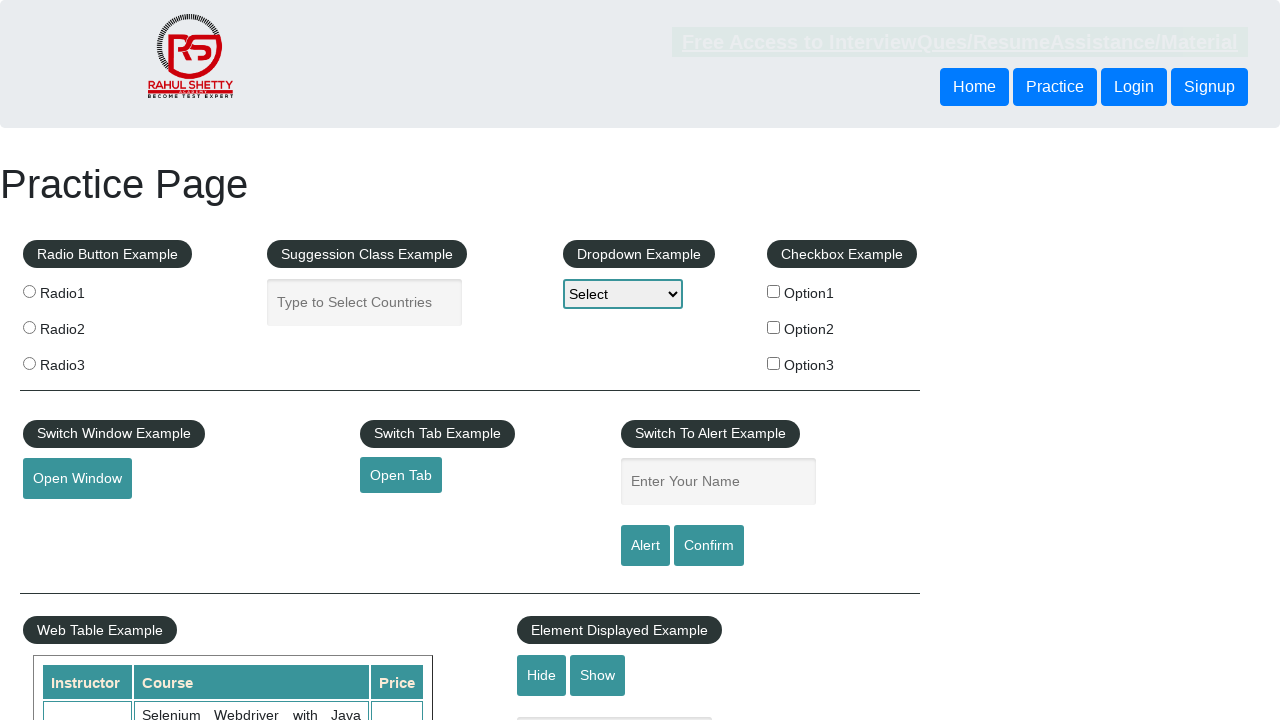

Set up dialog handler to accept alert
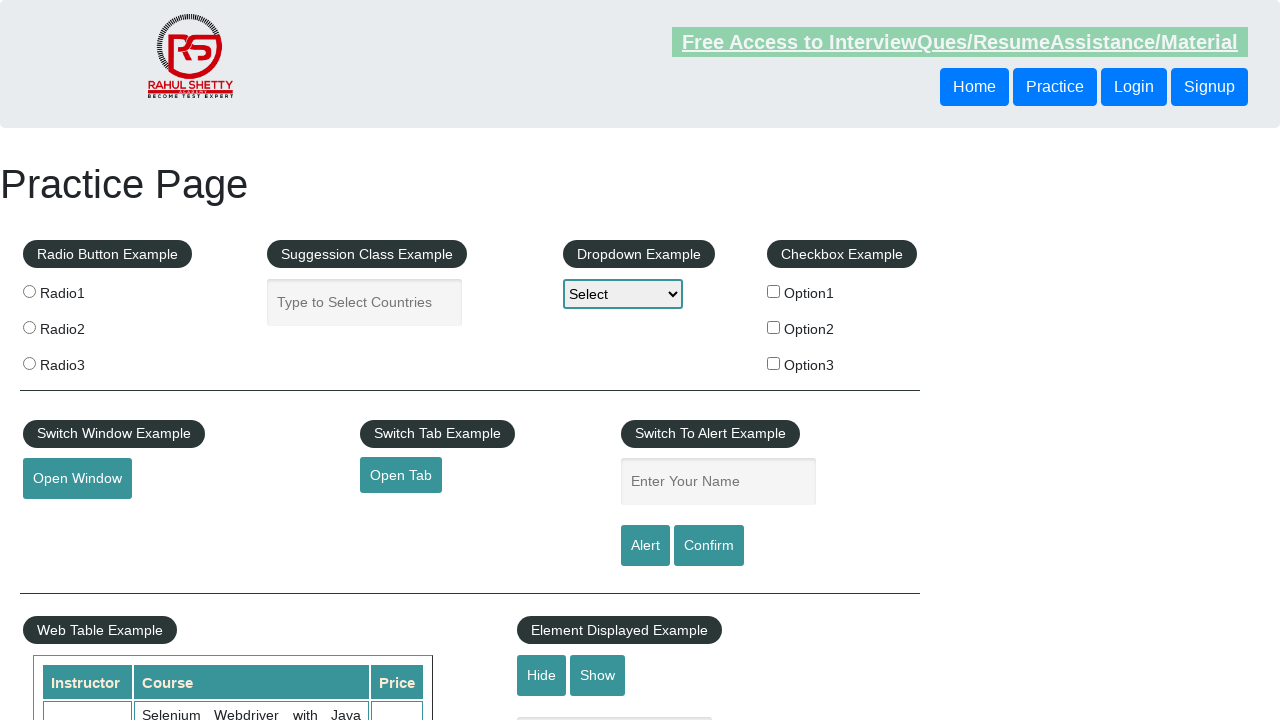

Waited 500ms for alert to be processed
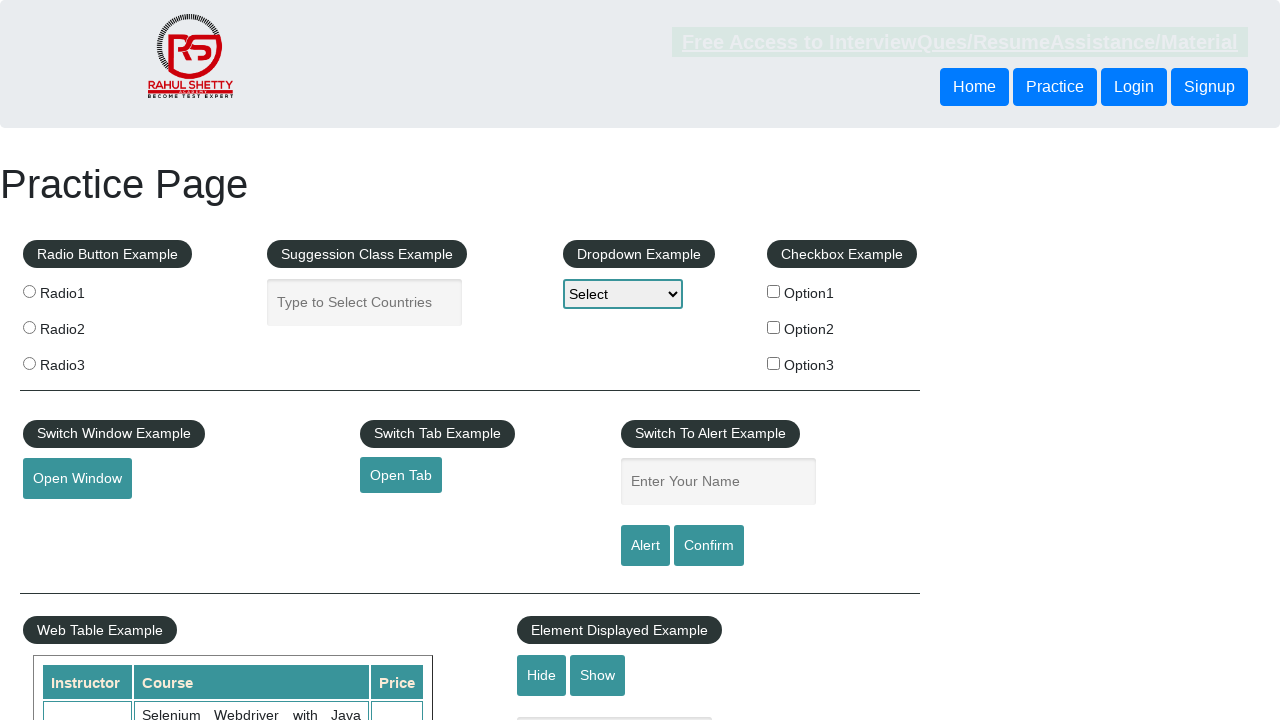

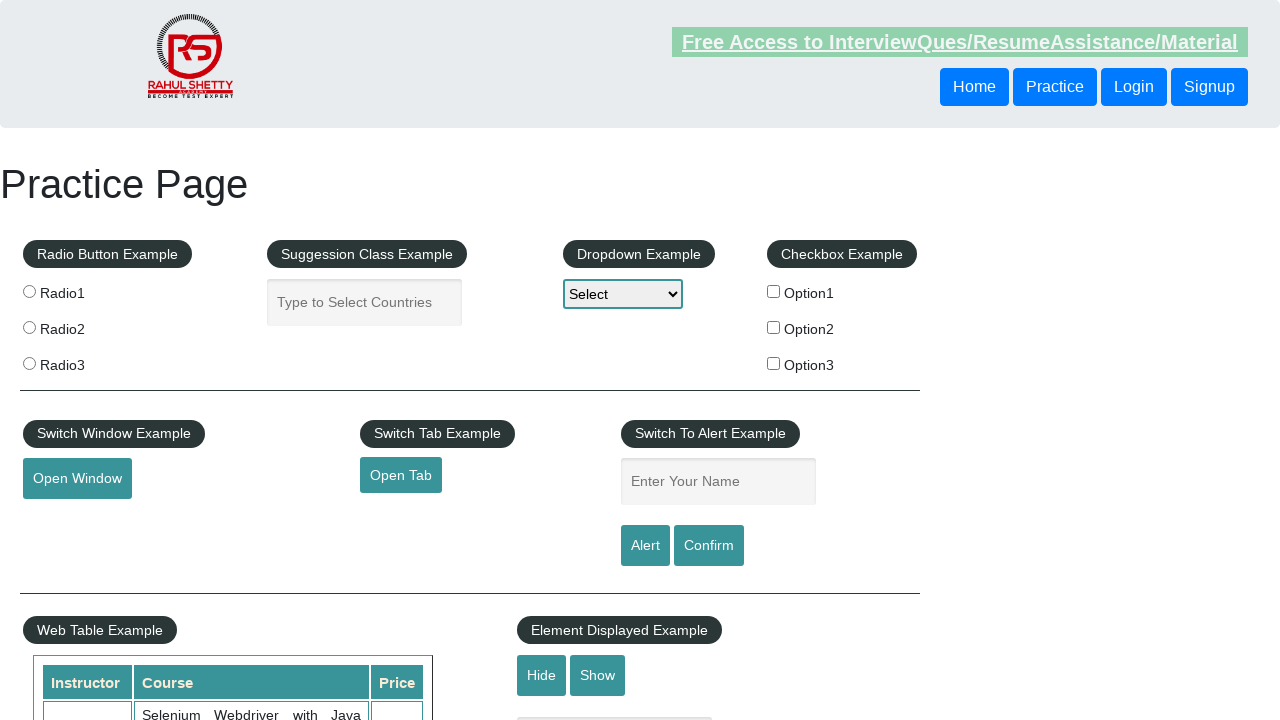